Tests multi-select dropdown functionality by selecting multiple programming languages using different selection methods (index, value, visible text) and then deselecting them

Starting URL: https://practice.cydeo.com/dropdown

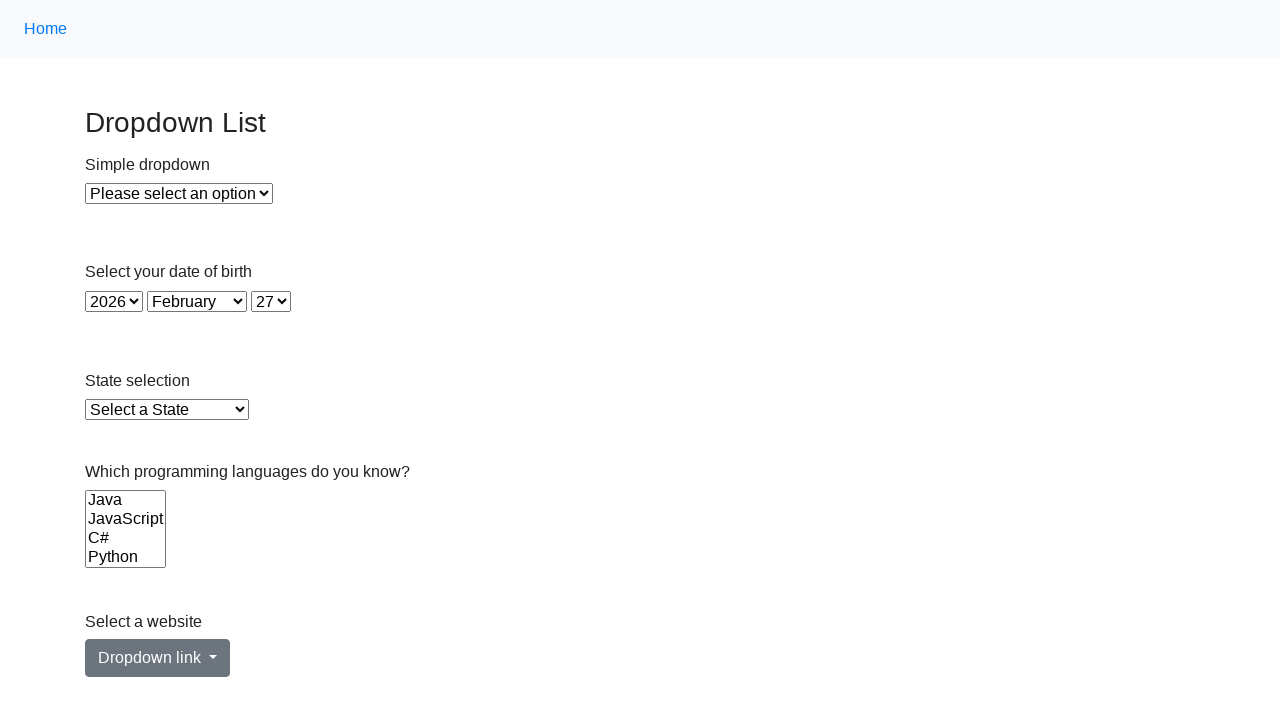

Located the multi-select dropdown for Languages
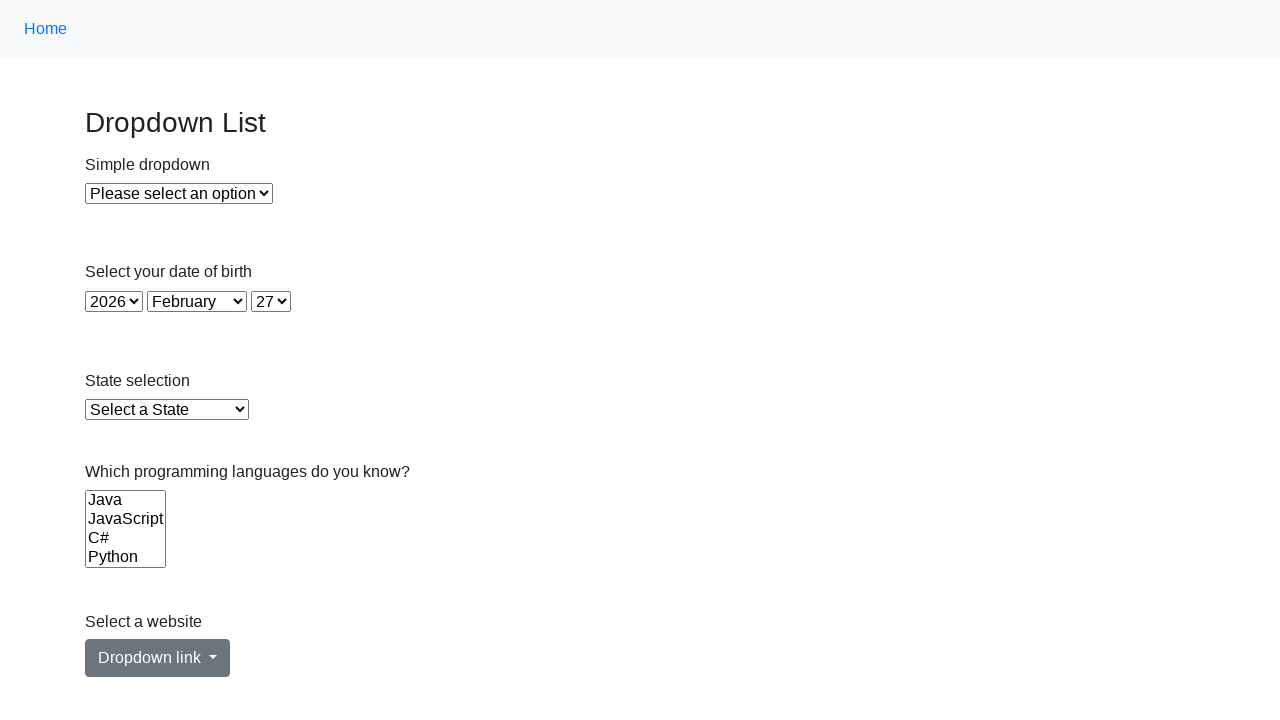

Selected option at index 2 from the dropdown on select[name='Languages']
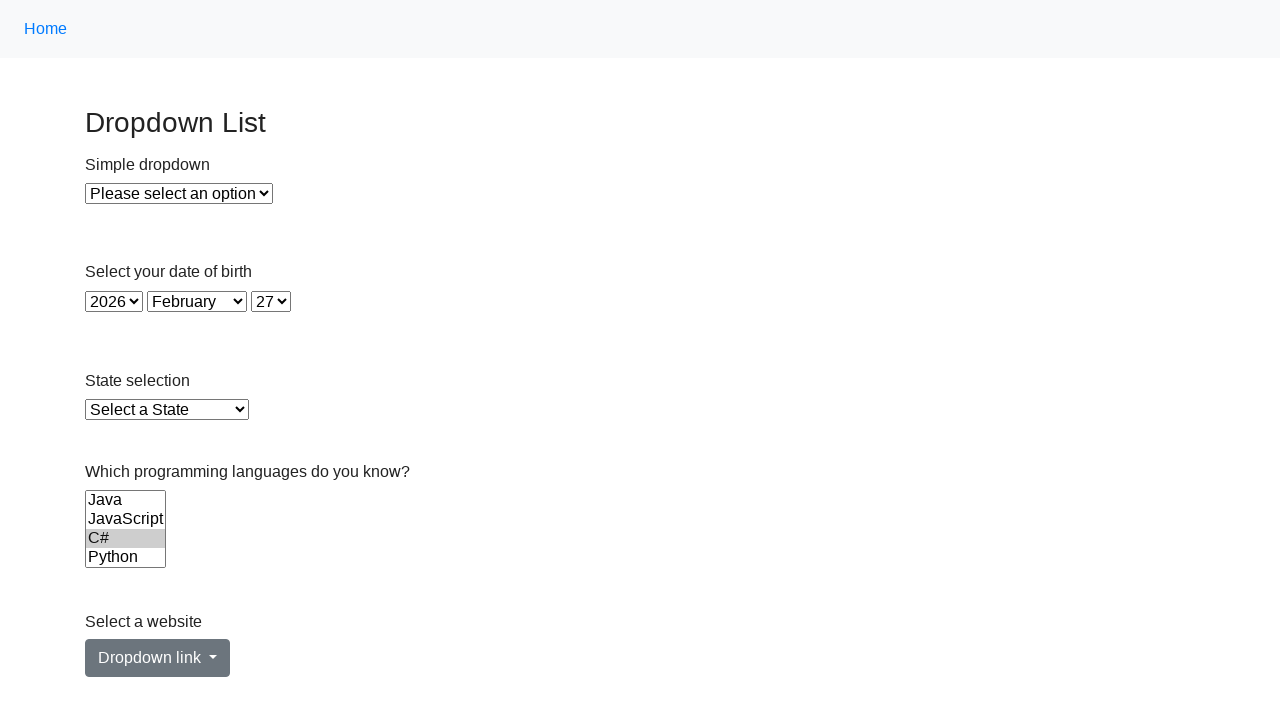

Selected Ruby by value from the dropdown on select[name='Languages']
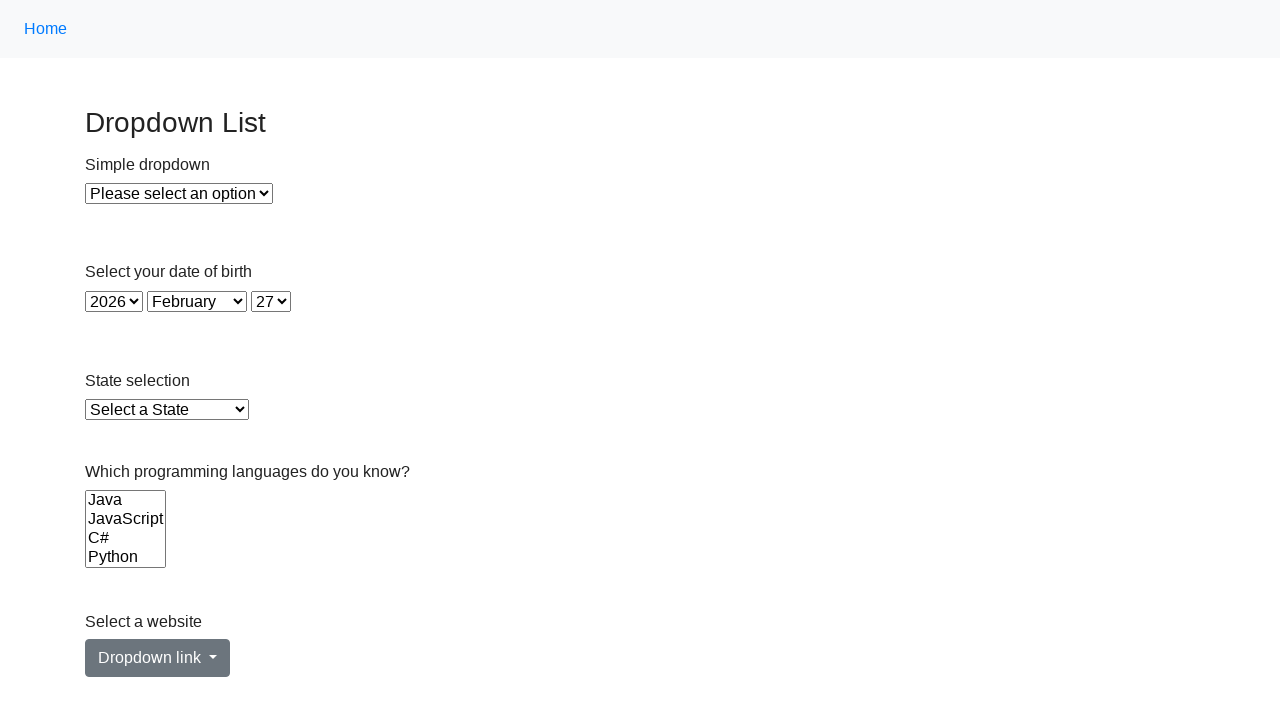

Selected Python by visible label from the dropdown on select[name='Languages']
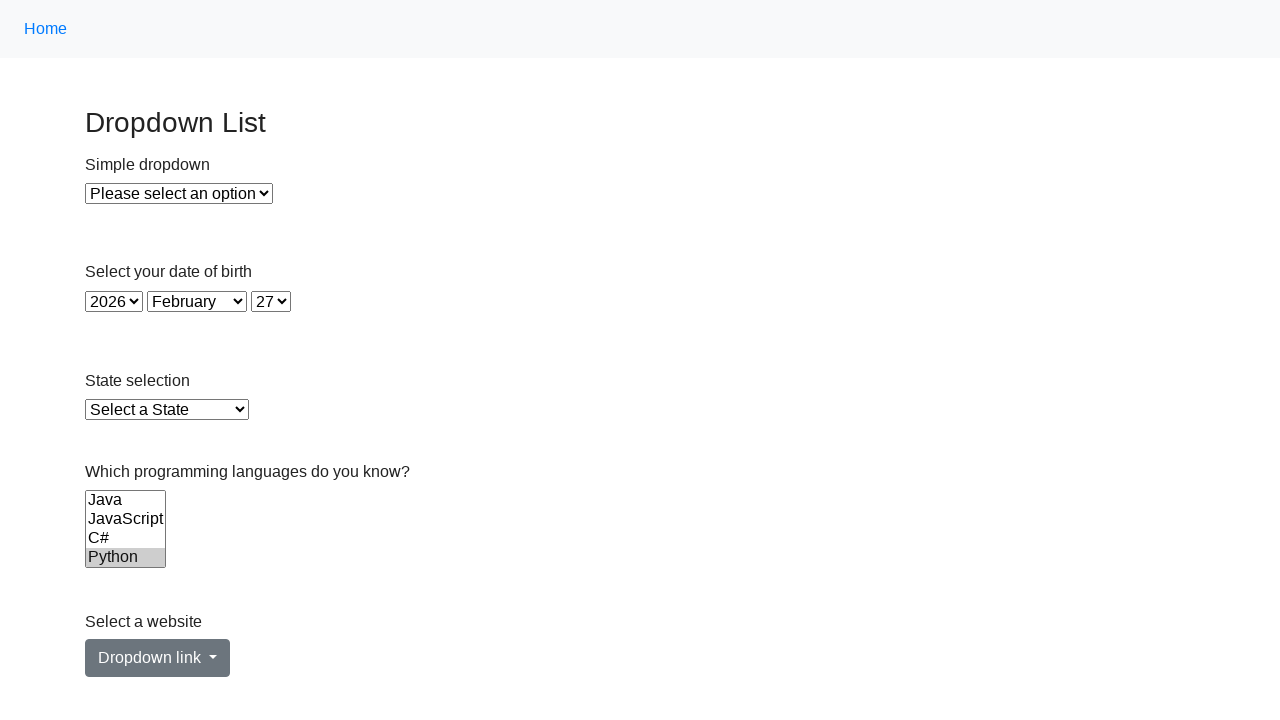

Waited 1 second to observe all selections
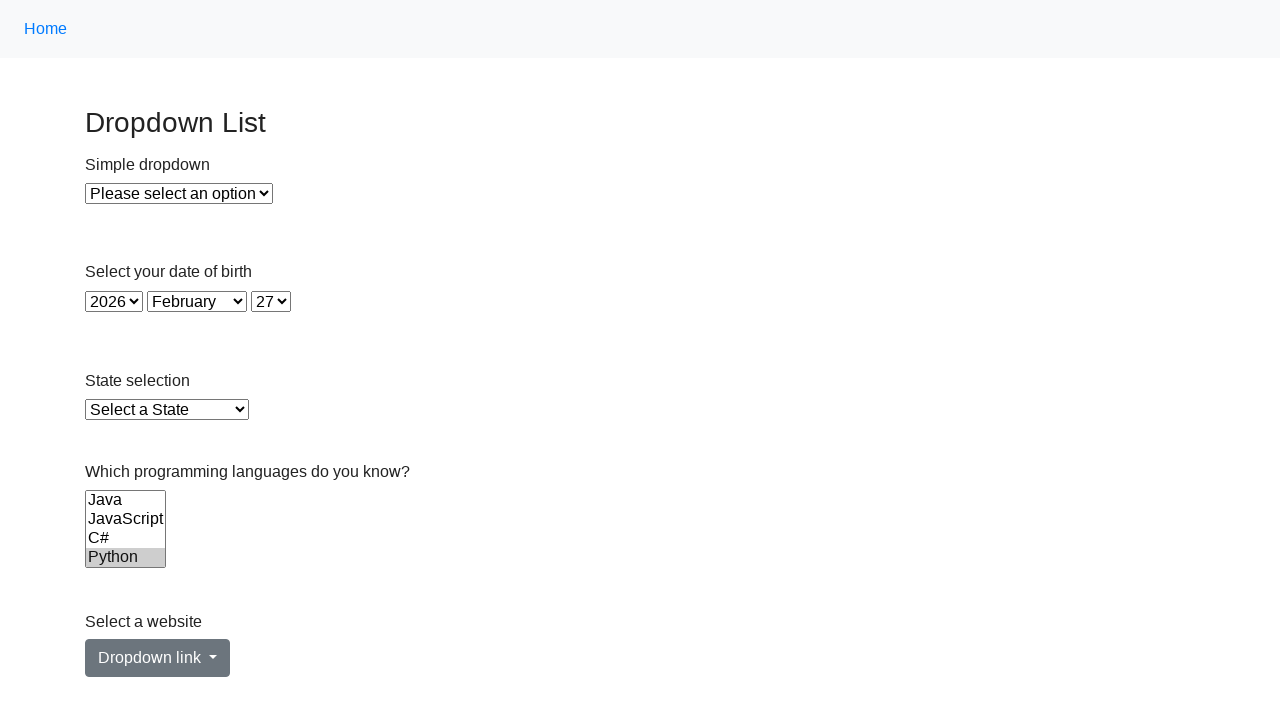

Deselected all options from the multi-select dropdown
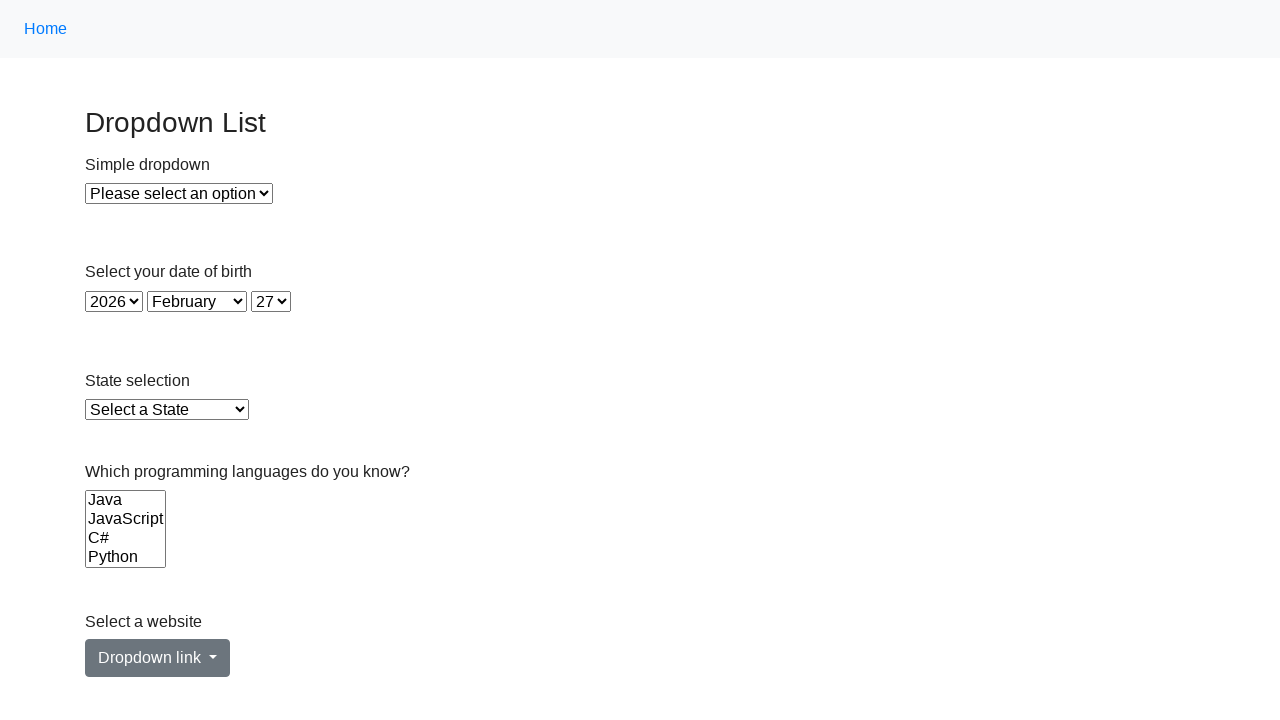

Waited 1 second to observe all deselections
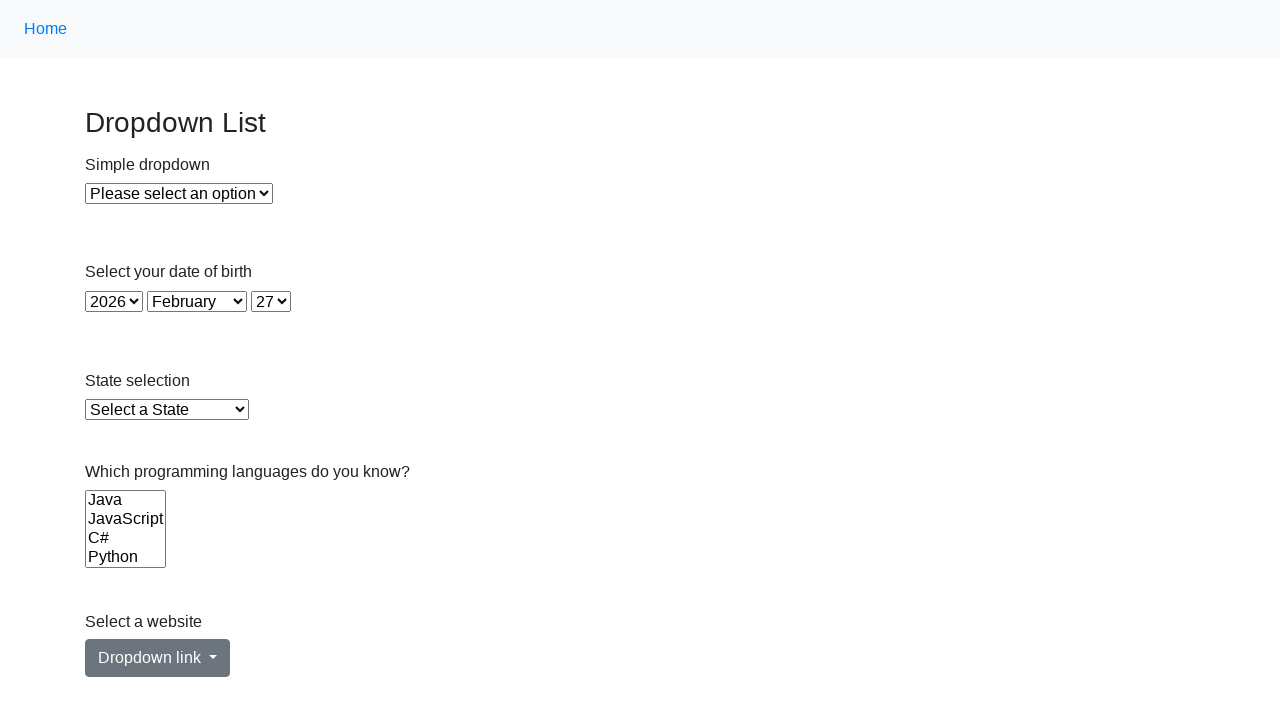

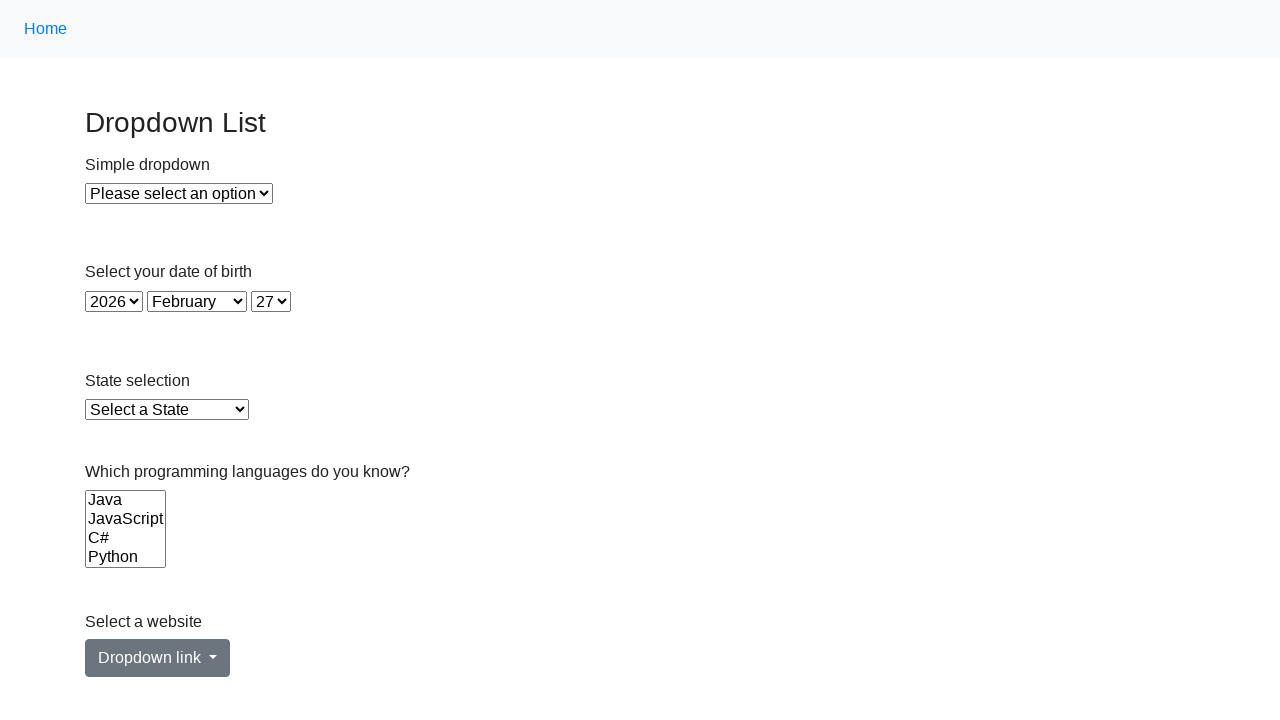